Tests password validation with 7 lowercase 'a' characters, expecting "Valid" result

Starting URL: https://testpages.eviltester.com/styled/apps/7charval/simple7charvalidation.html

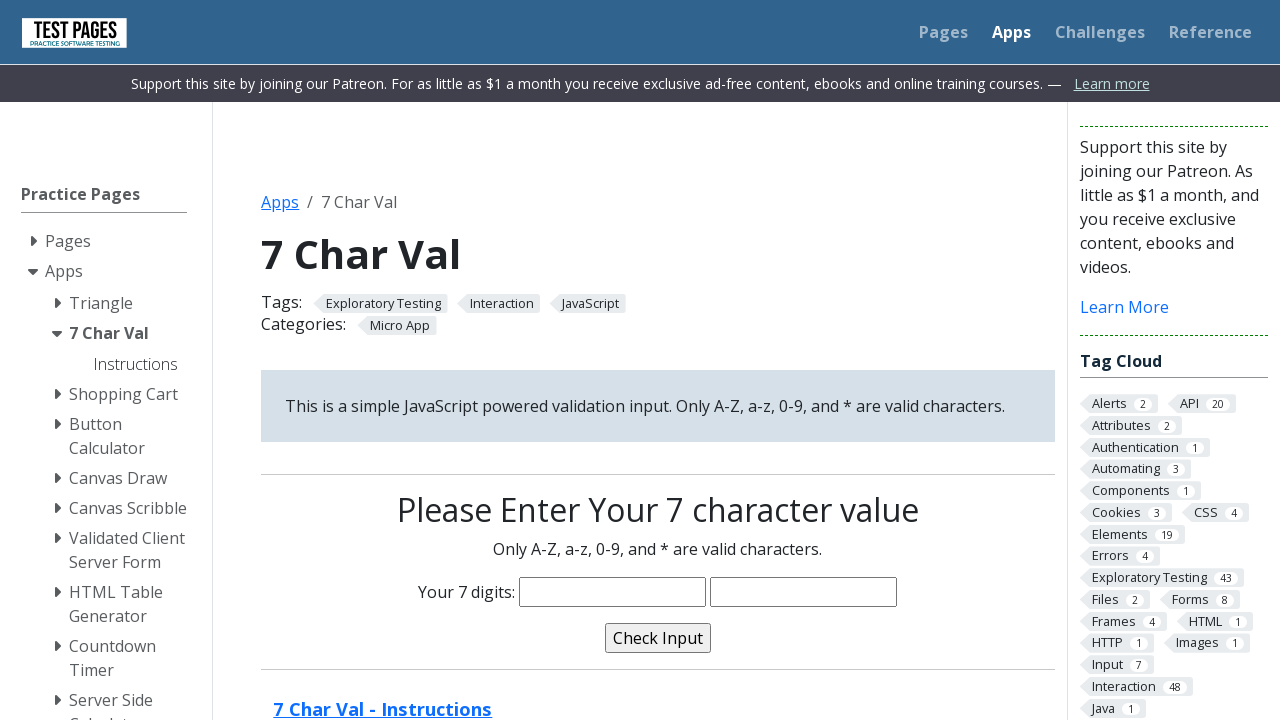

Filled characters input field with 7 lowercase 'a' characters on input[name='characters']
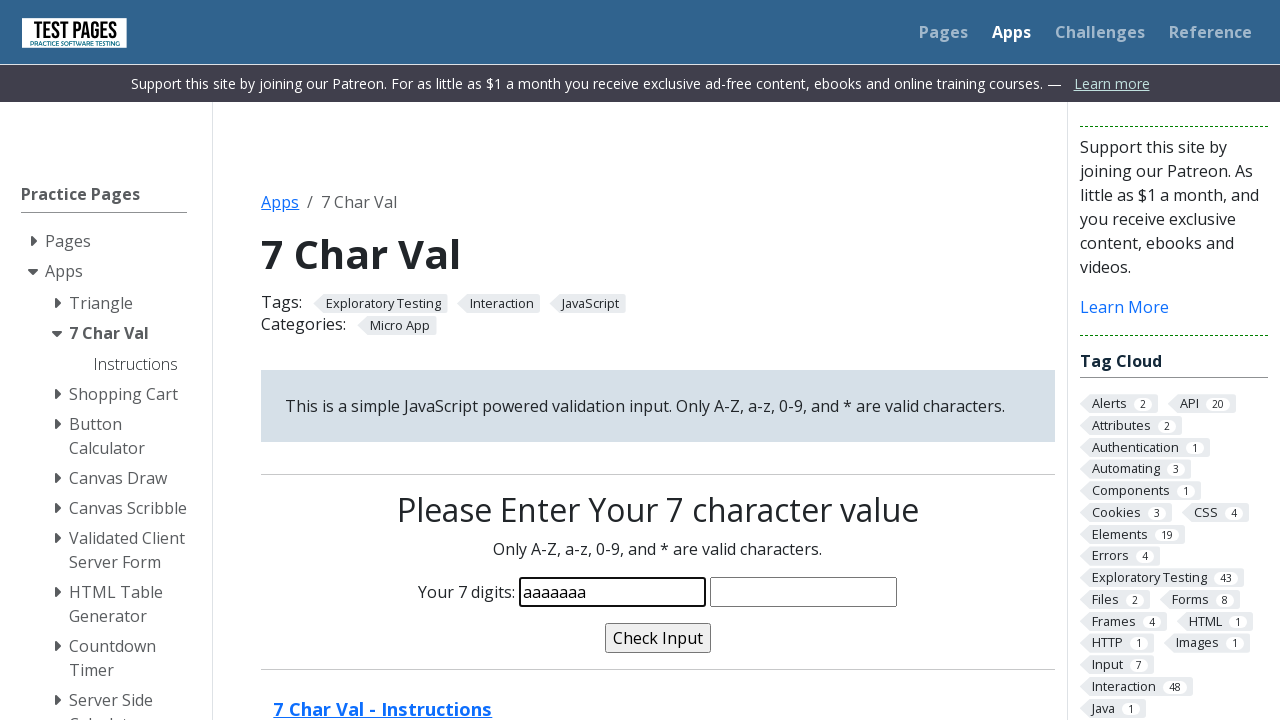

Clicked the validate button at (658, 638) on input[name='validate']
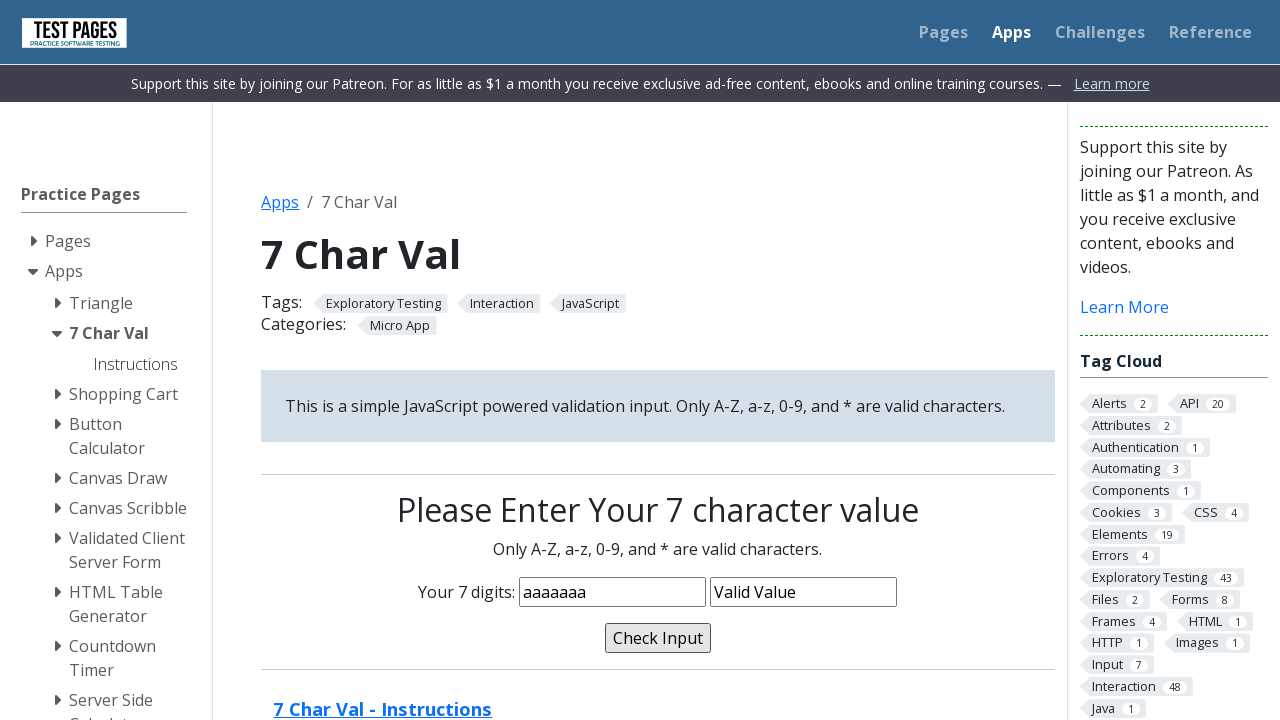

Validation message appeared on the page
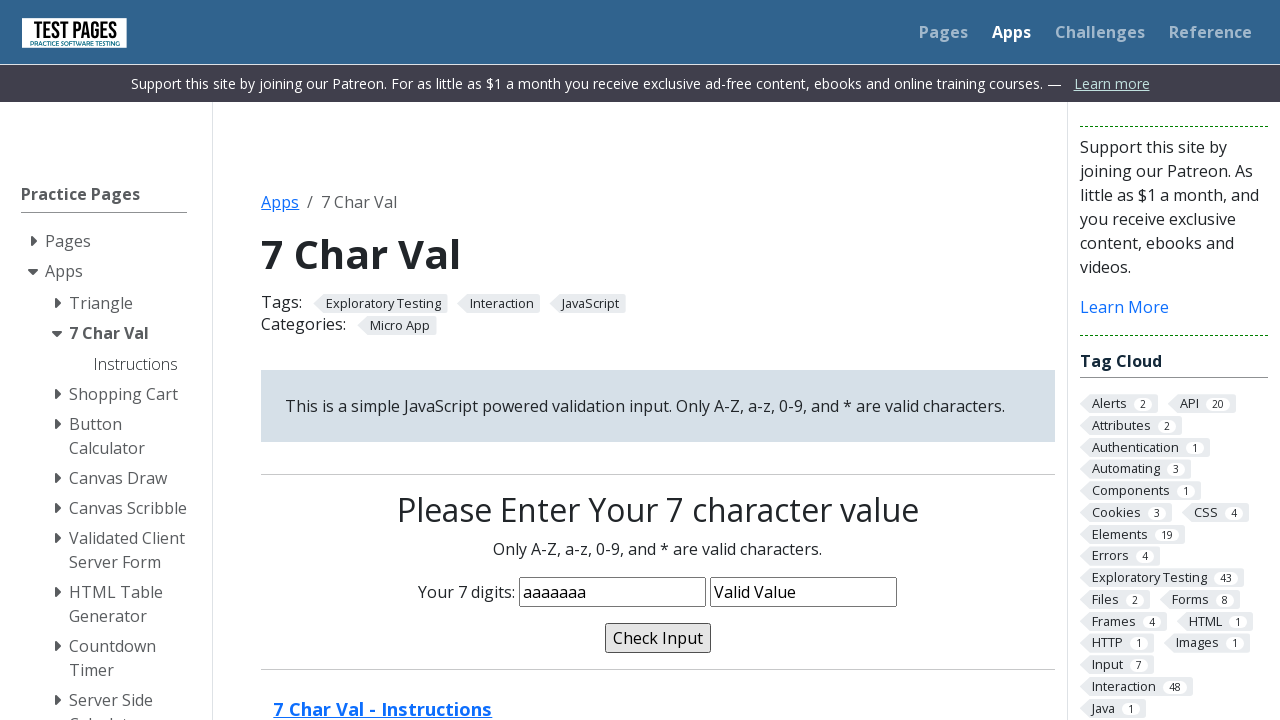

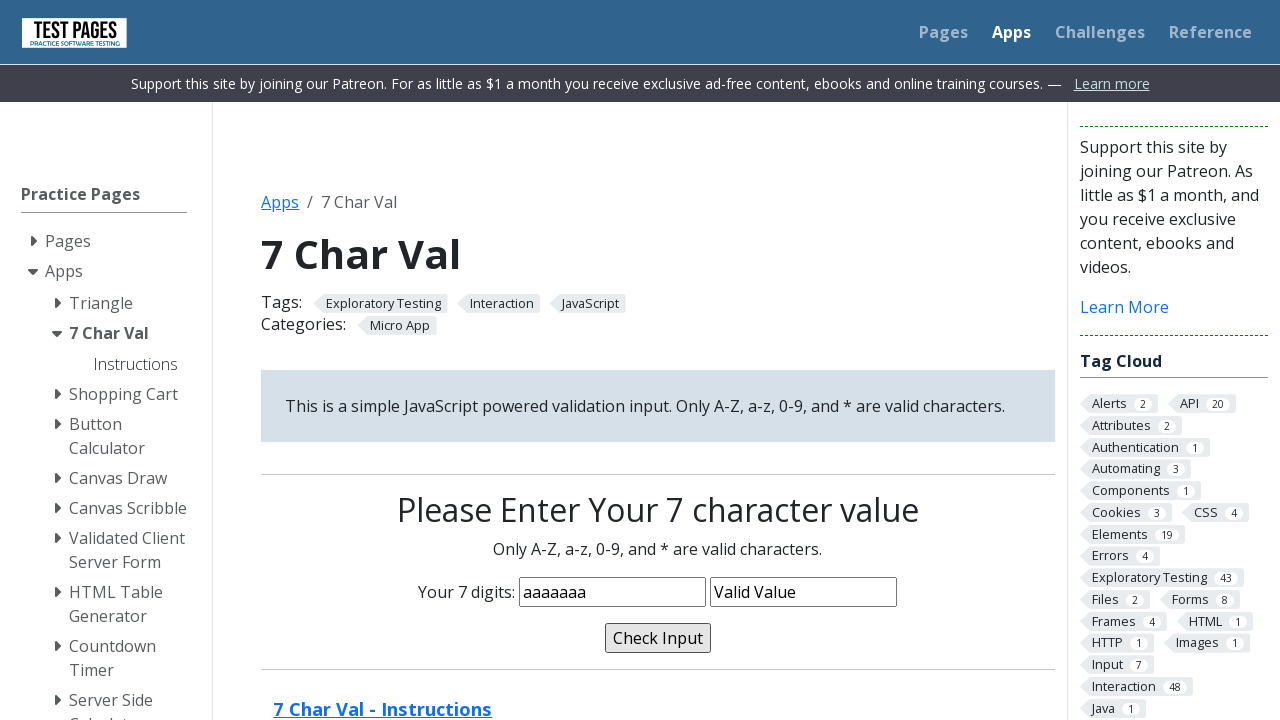